Navigates to OpenCart login page, clicks the About Us link, and waits for the page title to update

Starting URL: https://naveenautomationlabs.com/opencart/index.php?route=account/login

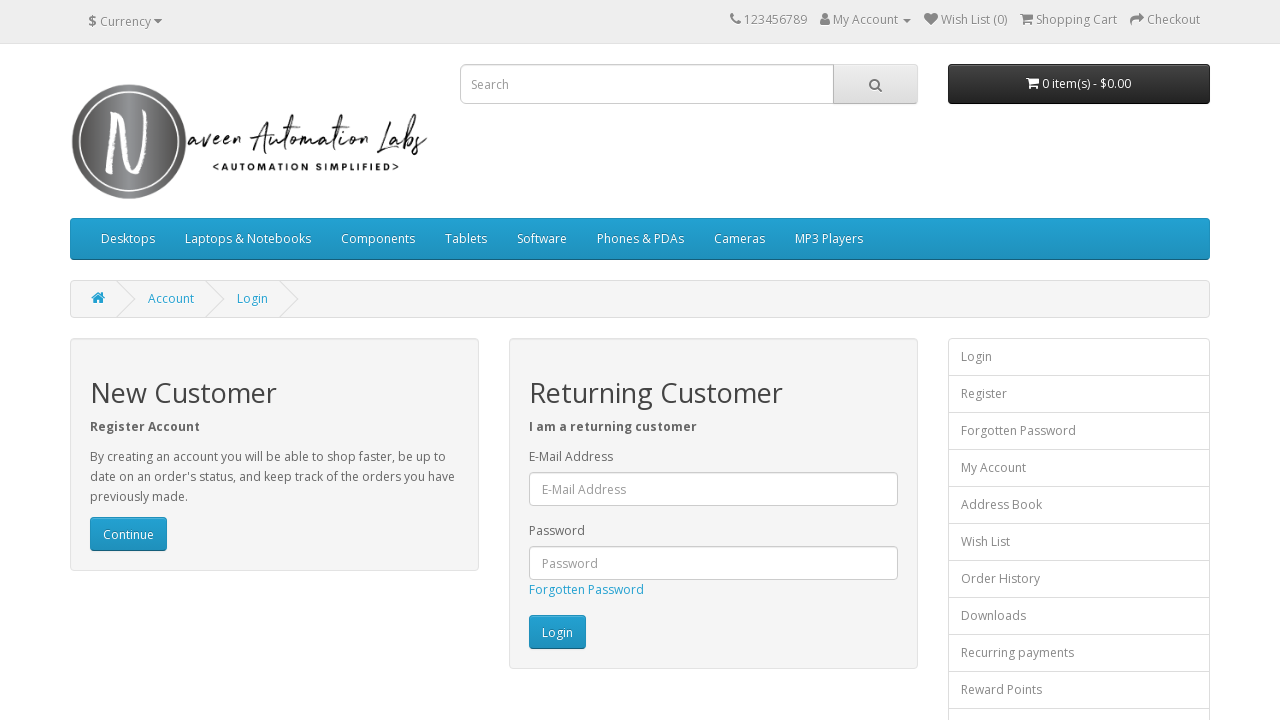

Clicked the About Us link at (96, 548) on text=About Us
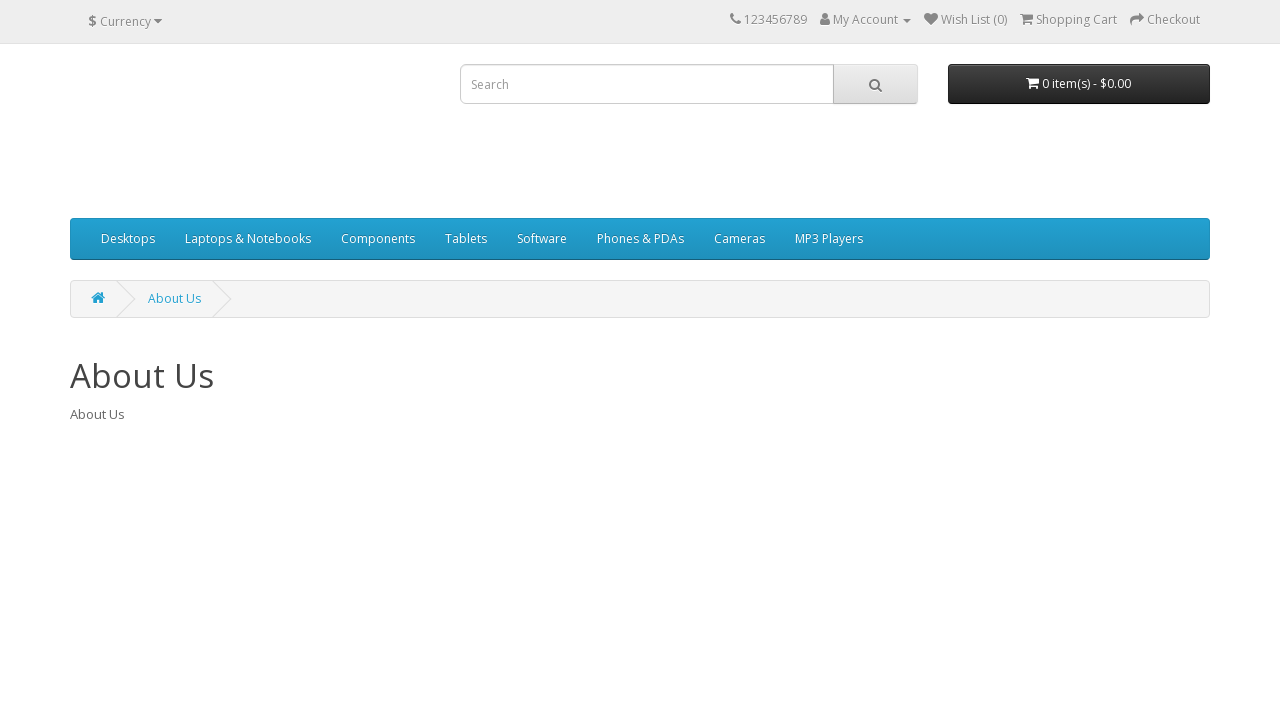

Page title updated to include 'About'
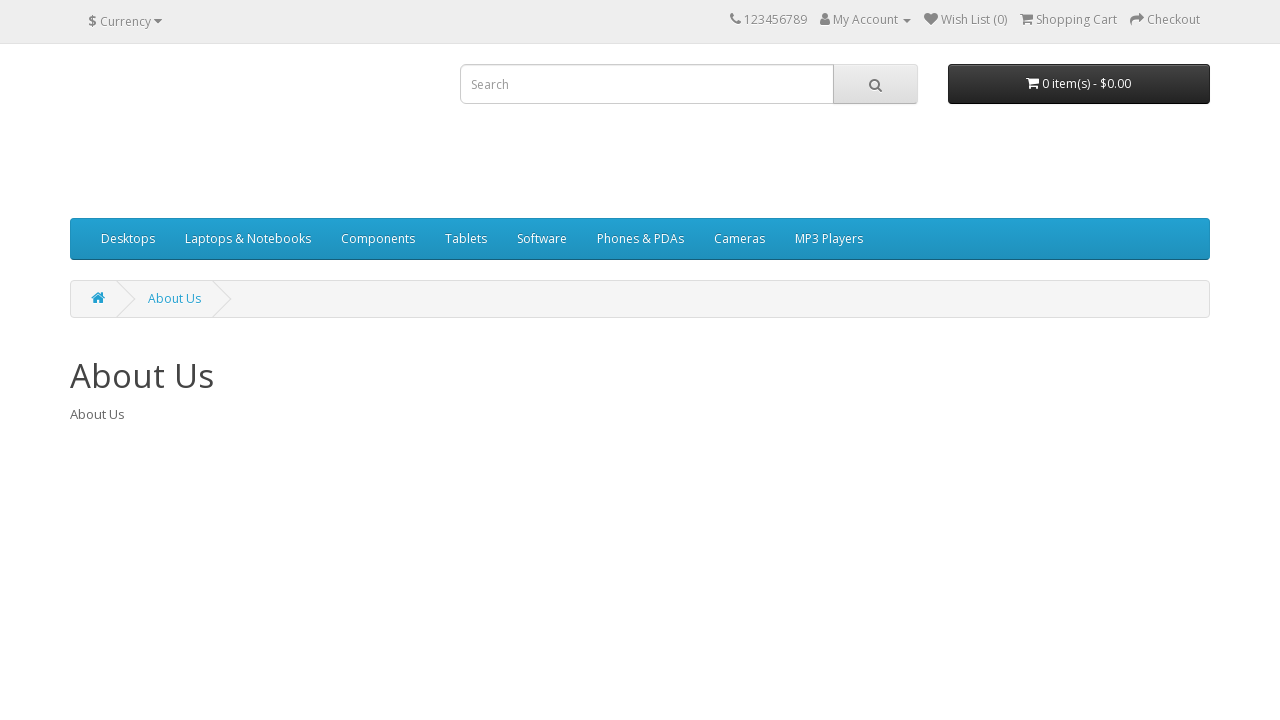

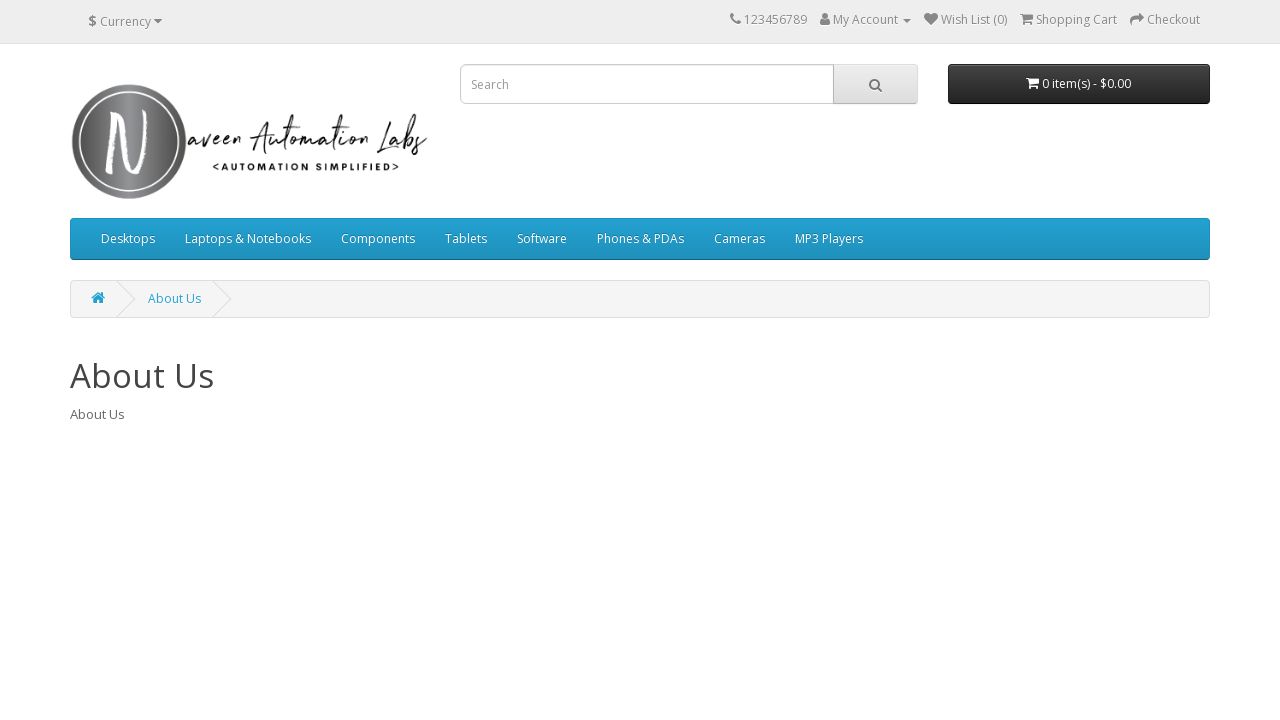